Tests window switching functionality by opening a new window through a link and switching between parent and child windows

Starting URL: https://the-internet.herokuapp.com/

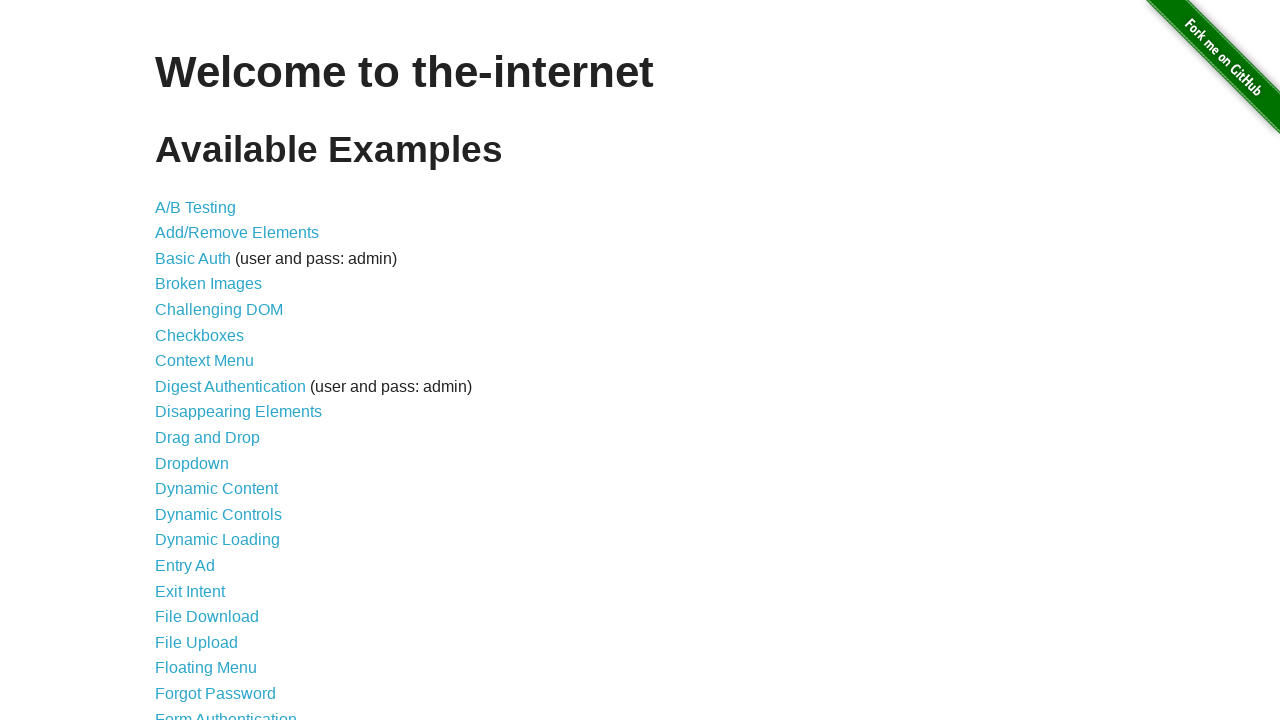

Clicked on Multiple Windows link at (218, 369) on text=Multiple Windows
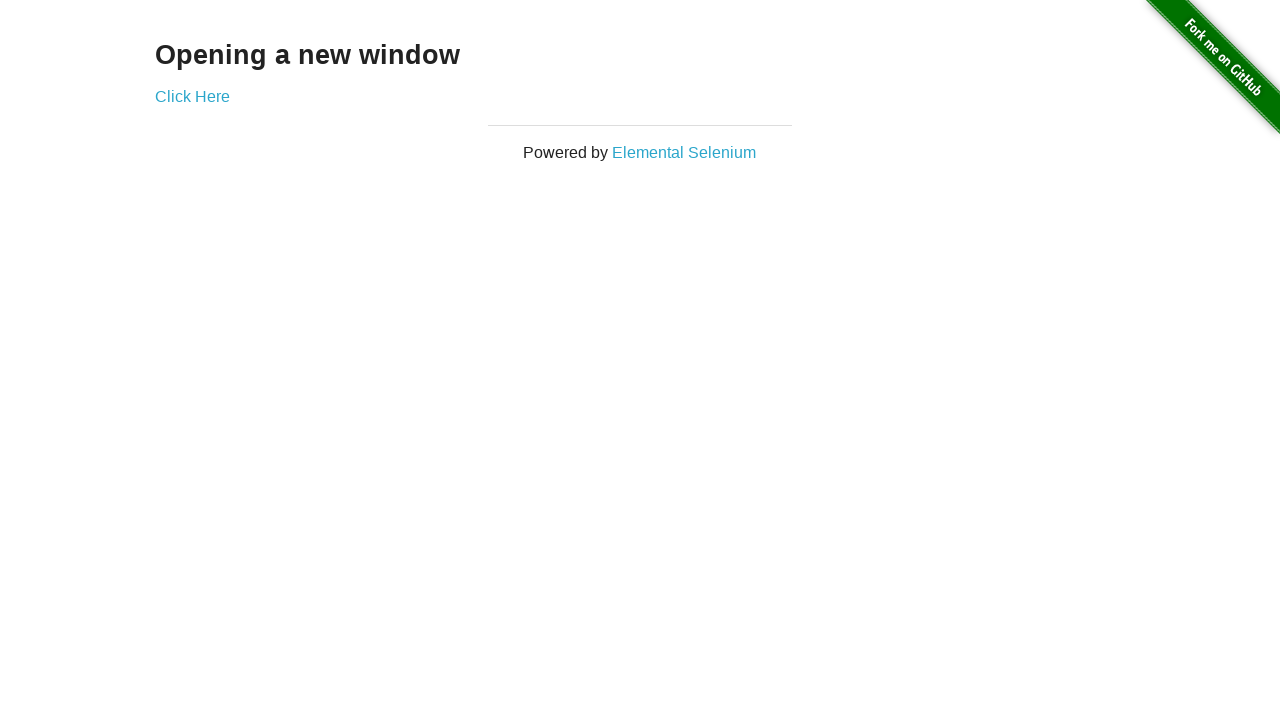

Clicked link to open new window at (192, 96) on a[href*='windows']
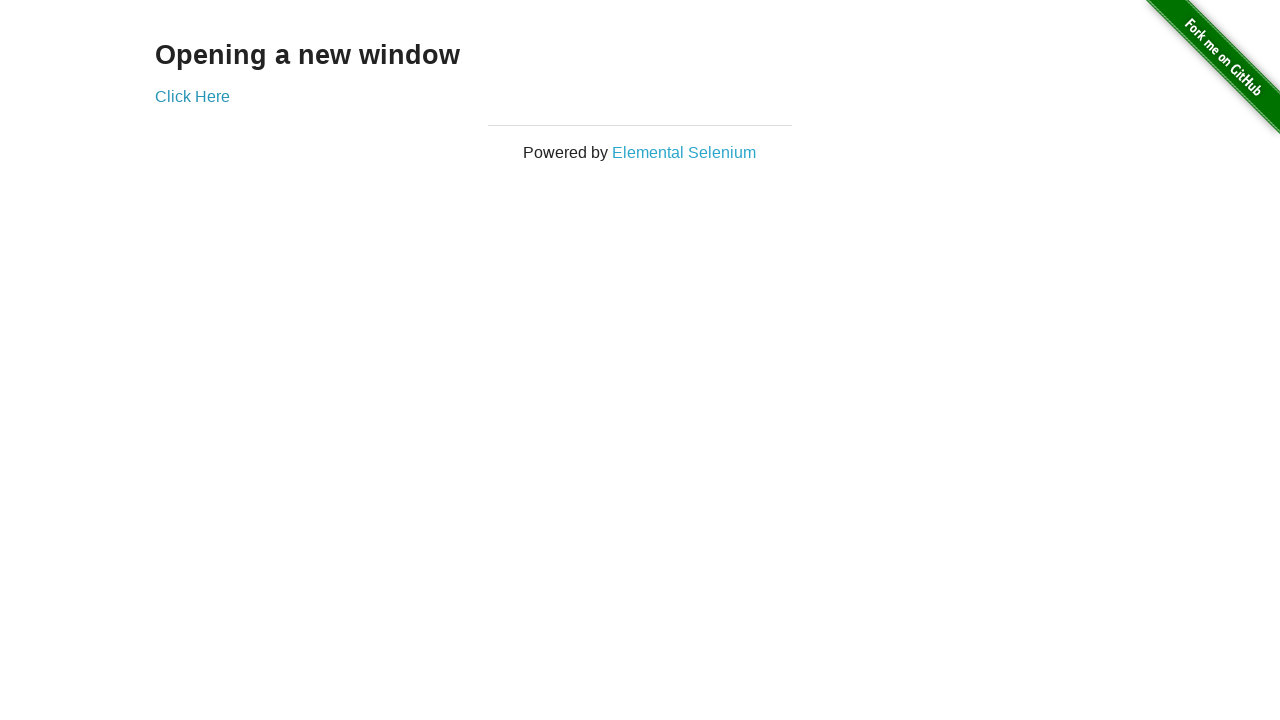

New window opened and captured
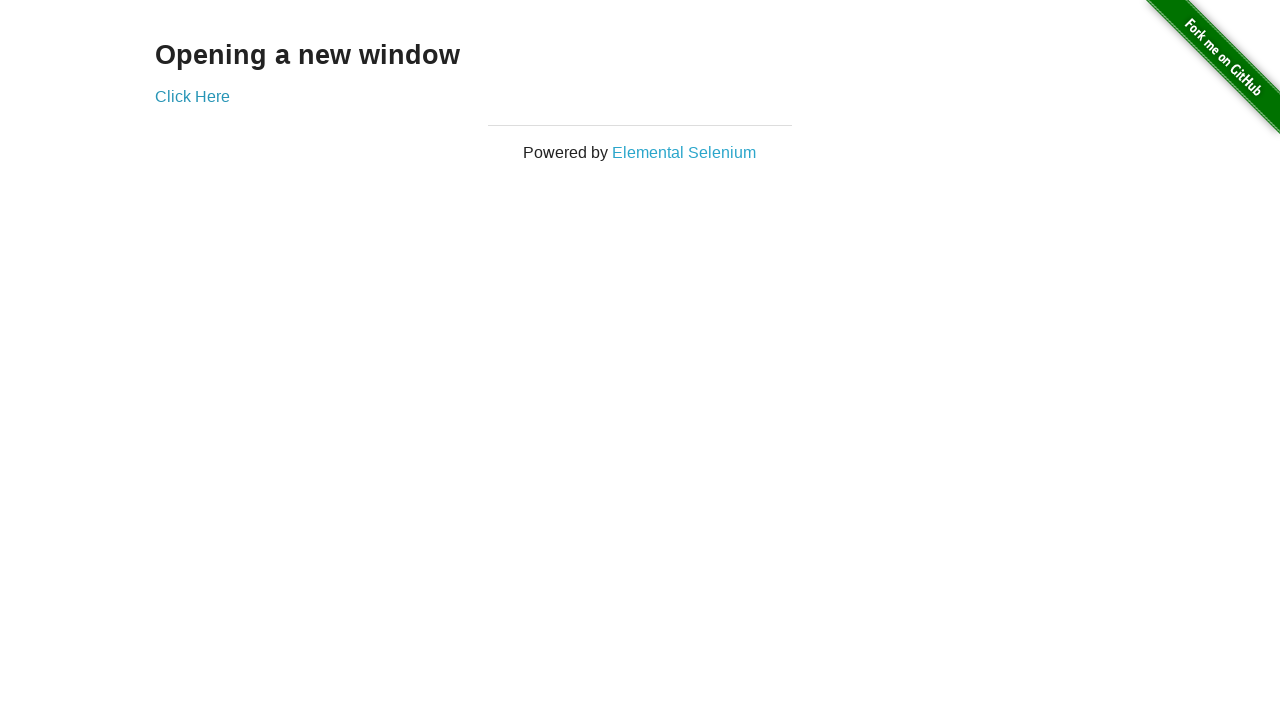

Retrieved heading text from new window
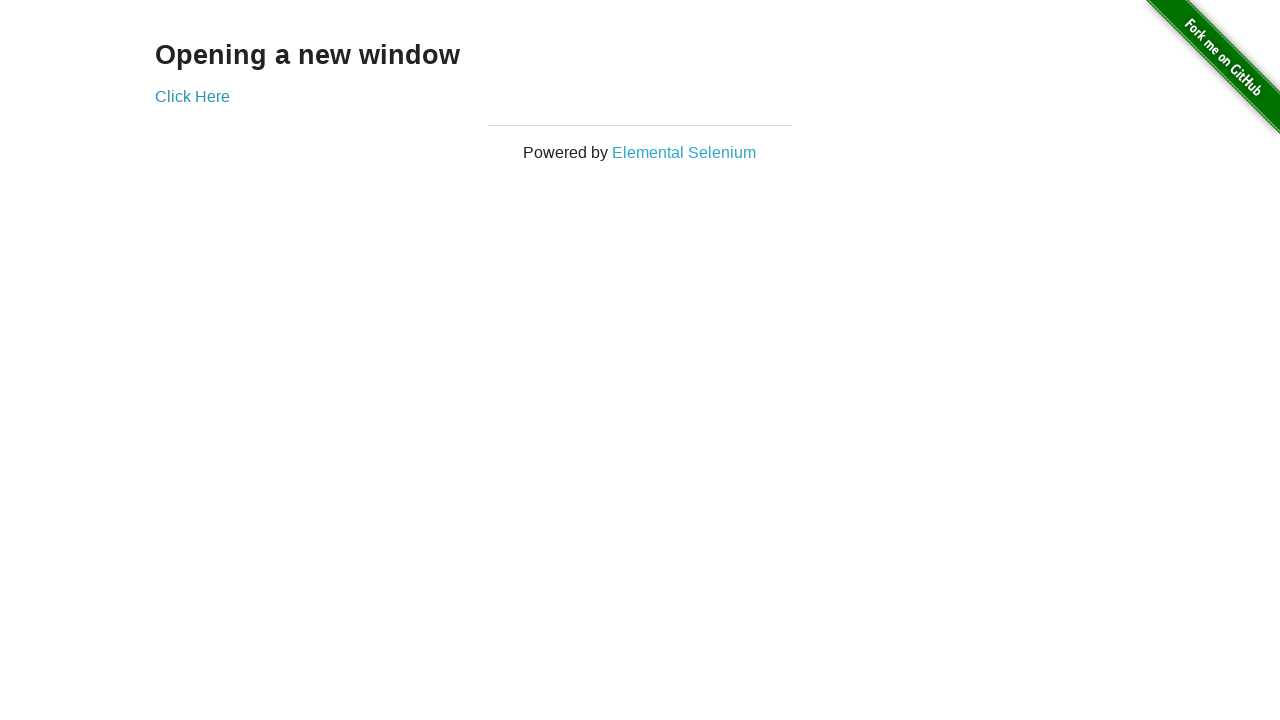

Retrieved heading text from original window
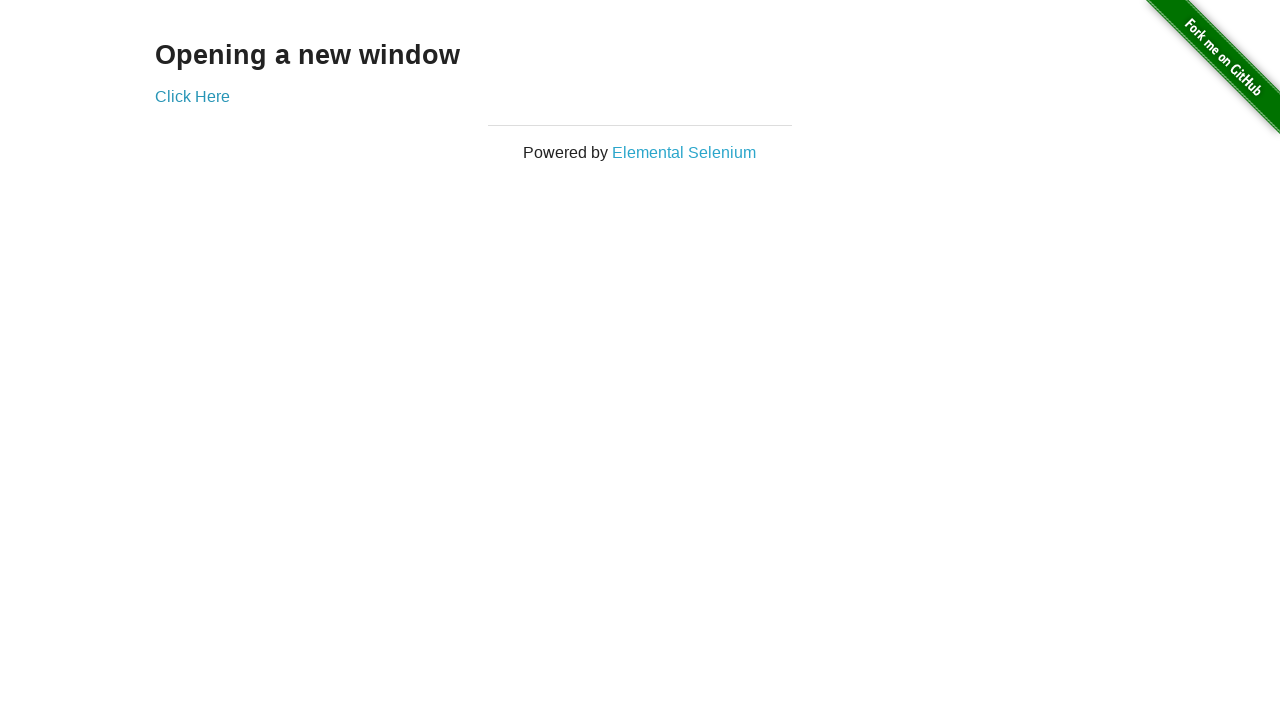

Printed new window text: New Window
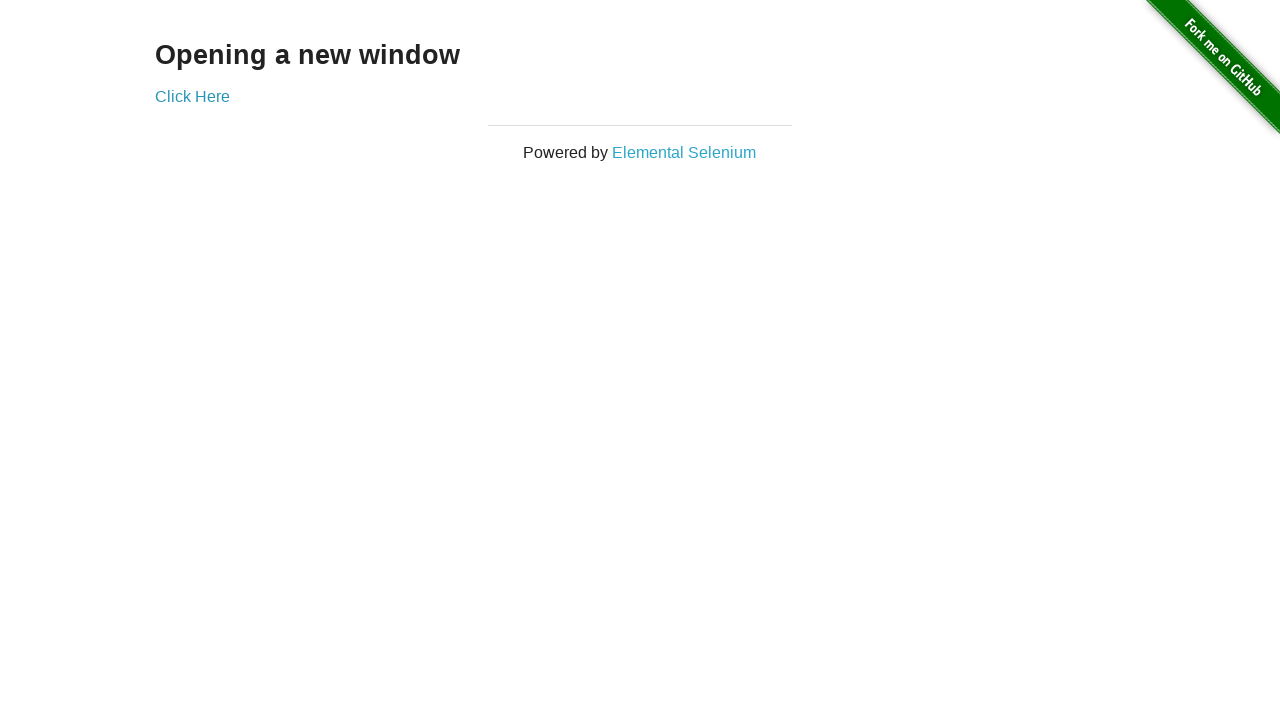

Printed original window text: Opening a new window
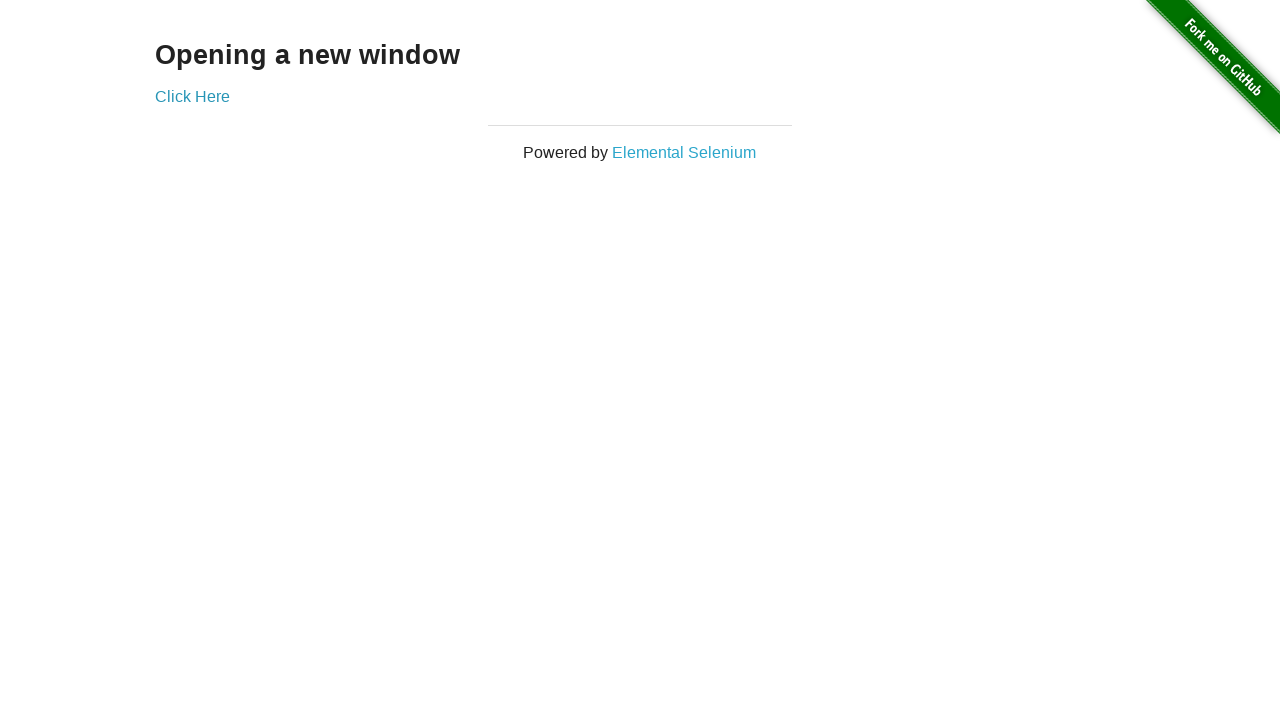

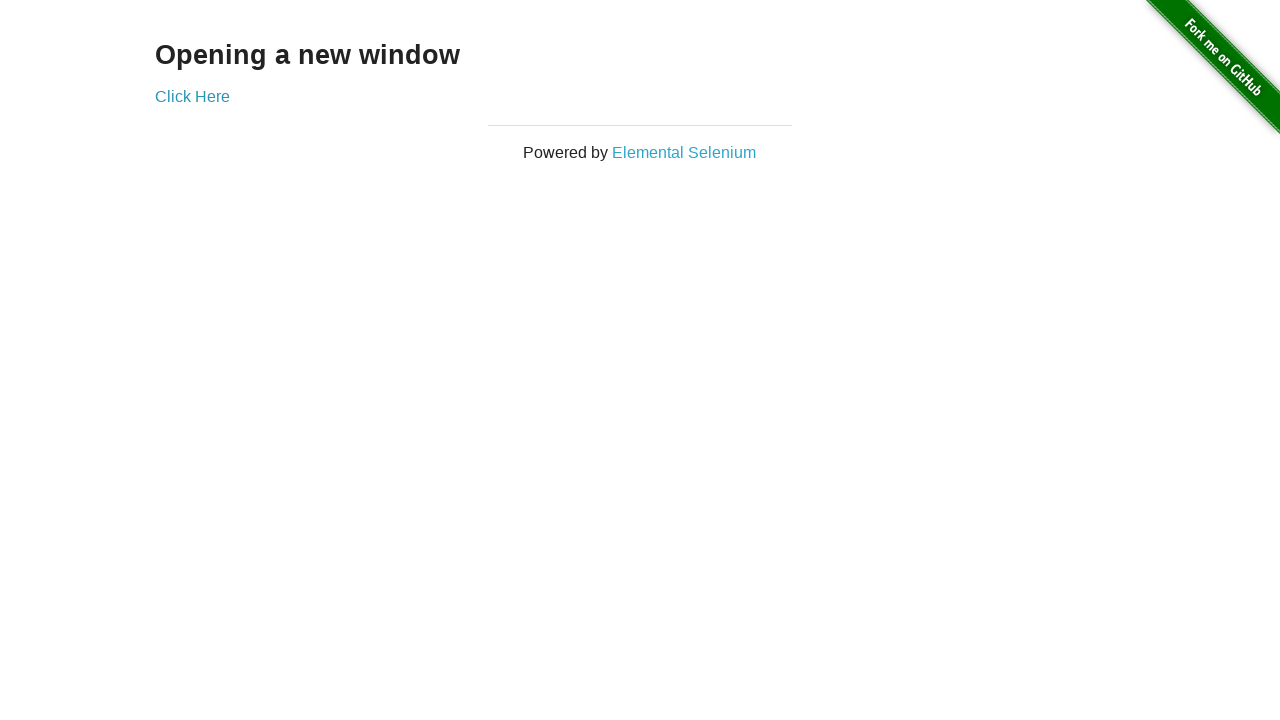